Tests dynamic loading functionality by navigating to a hidden element example, clicking start, and verifying that "Hello World!" text appears after loading

Starting URL: https://the-internet.herokuapp.com/

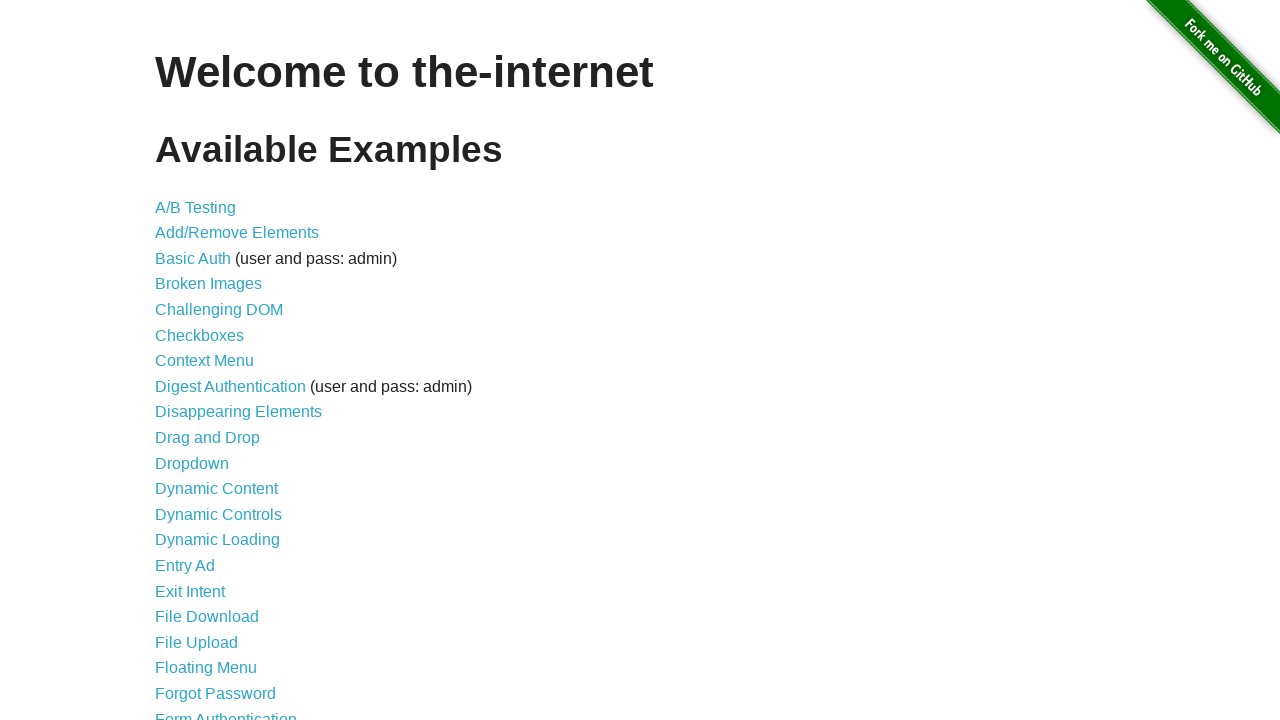

Clicked on Dynamic Loading link at (218, 540) on a:text('Dynamic Loading')
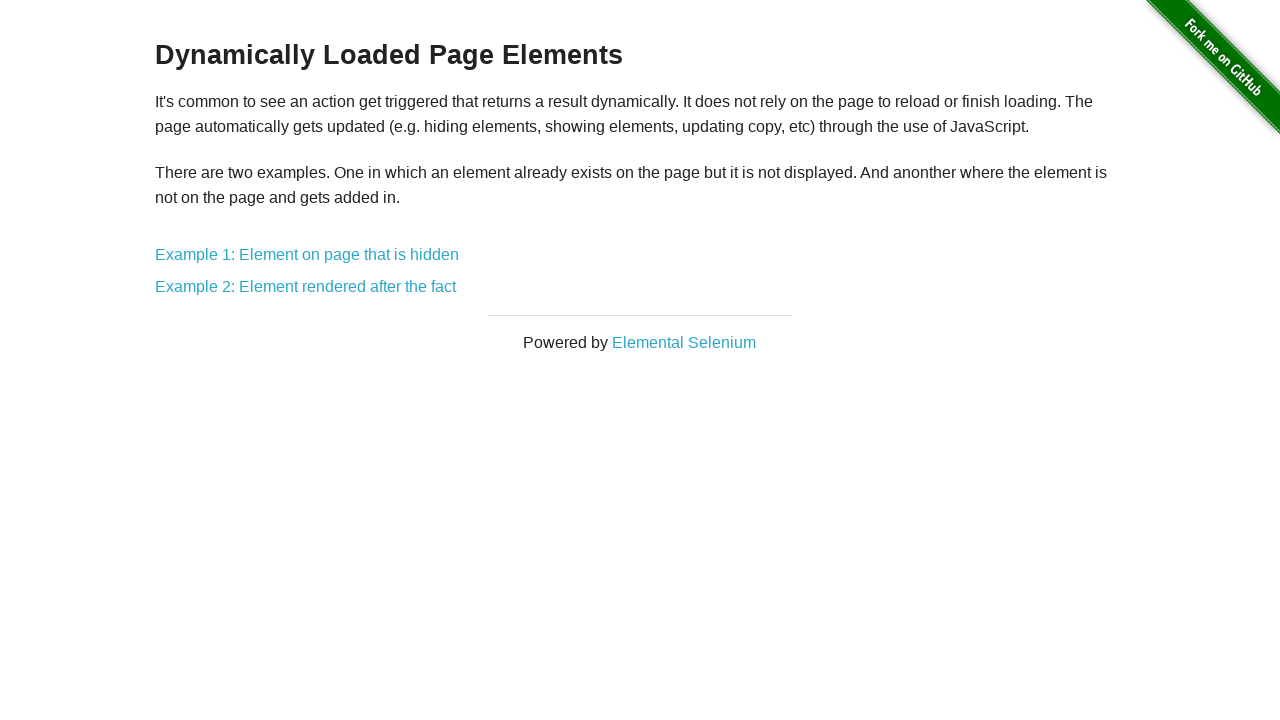

Clicked on Example 1: Element on page that is hidden link at (307, 255) on a:text('Example 1: Element on page that is hidden')
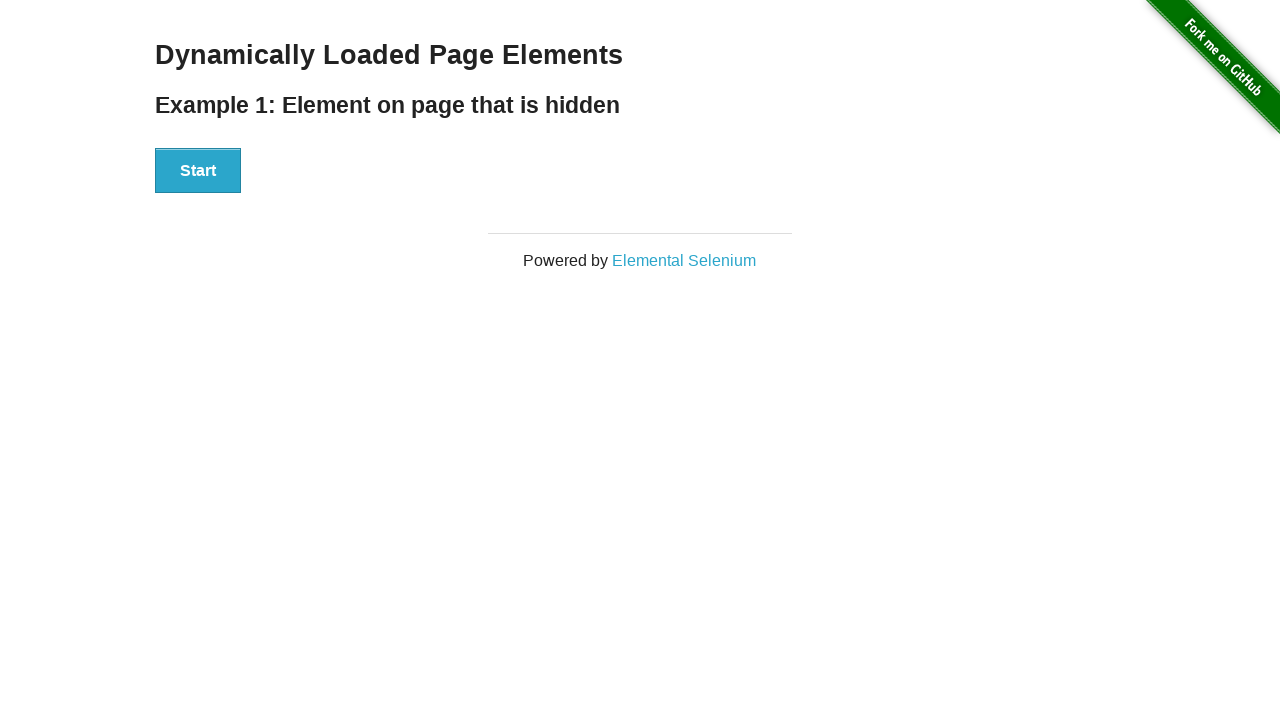

Clicked Start button to trigger dynamic loading at (198, 171) on button:text('Start')
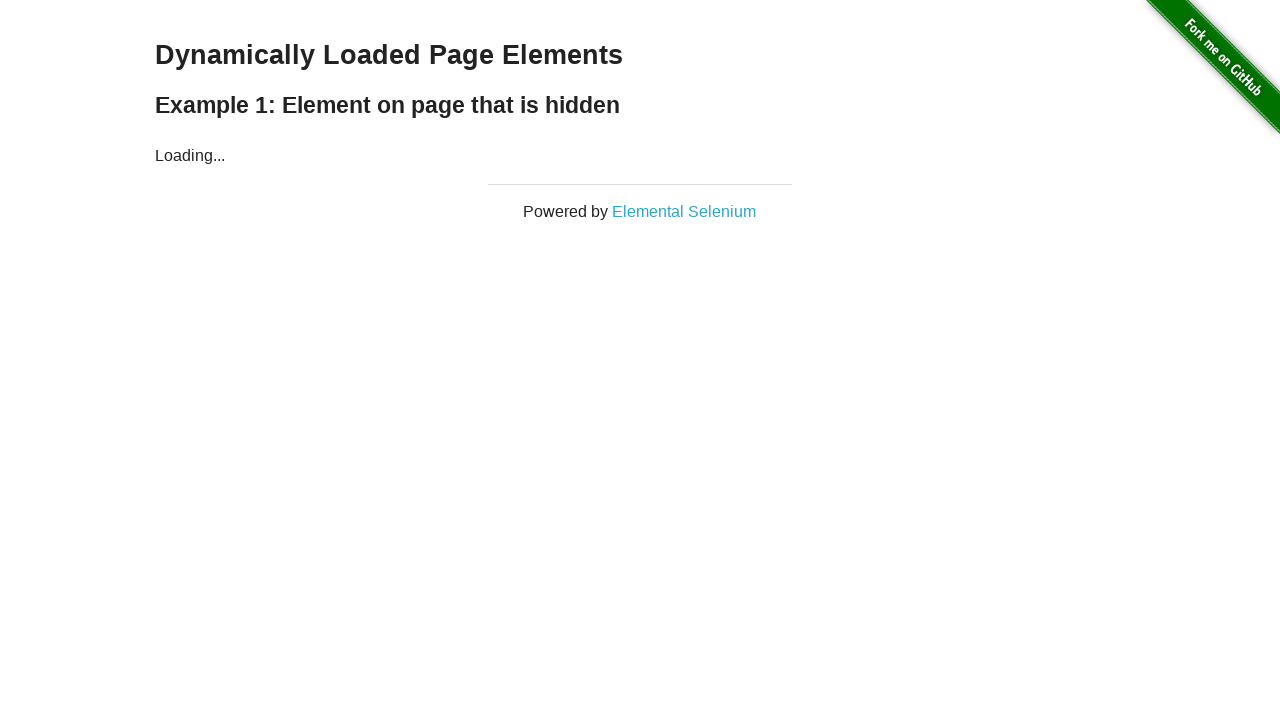

Verified that 'Hello World!' text appeared after loading completed
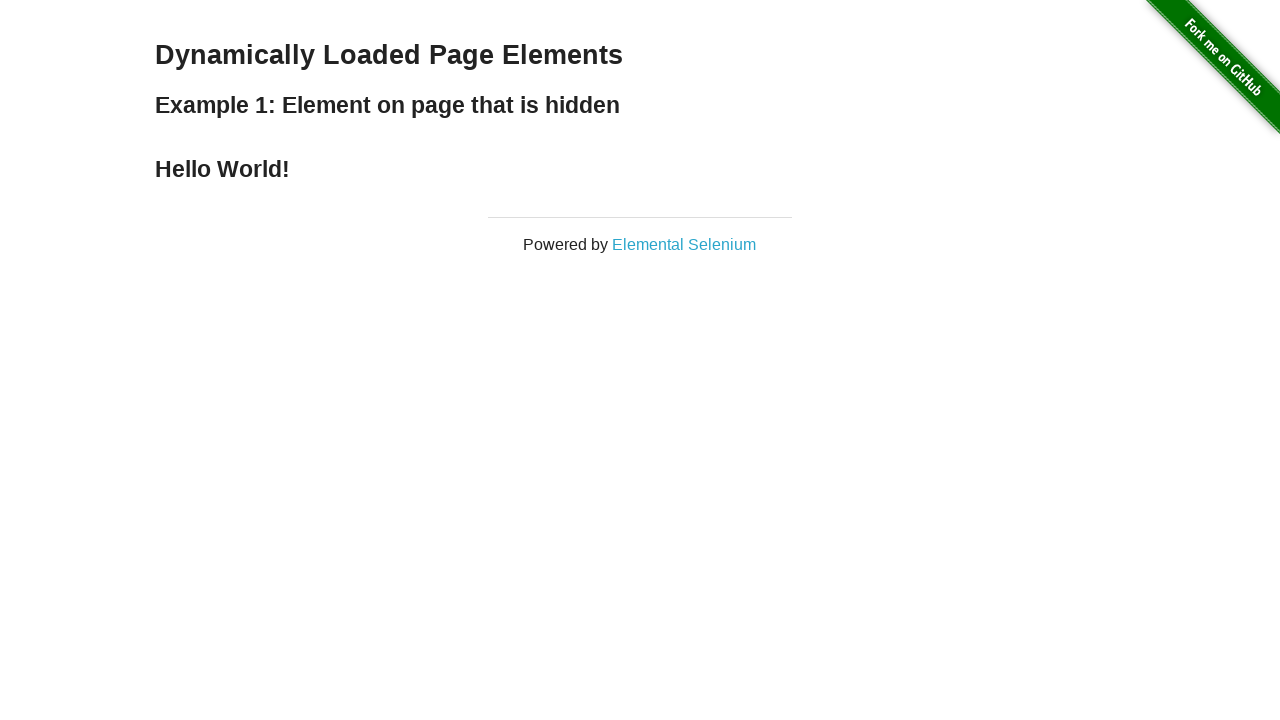

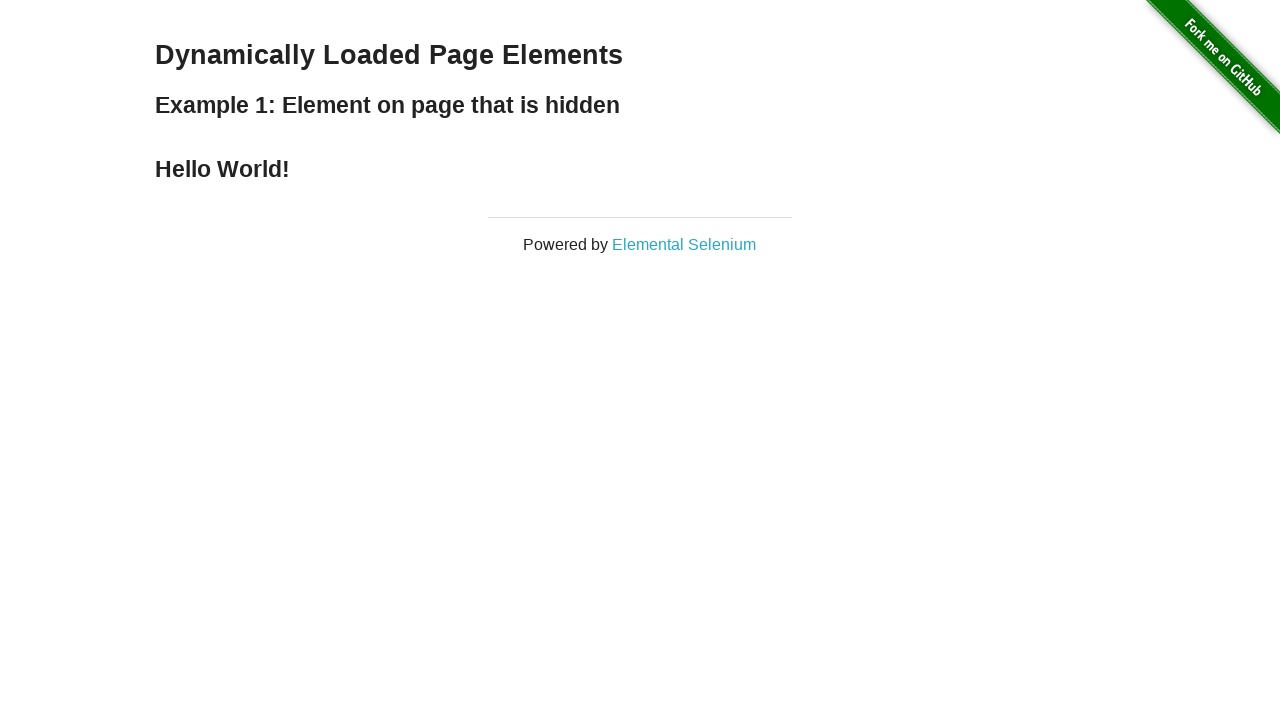